Navigates to The Internet test site, clicks on a link containing "Testing", verifies the header, and clicks on the Elemental Selenium link

Starting URL: https://the-internet.herokuapp.com/

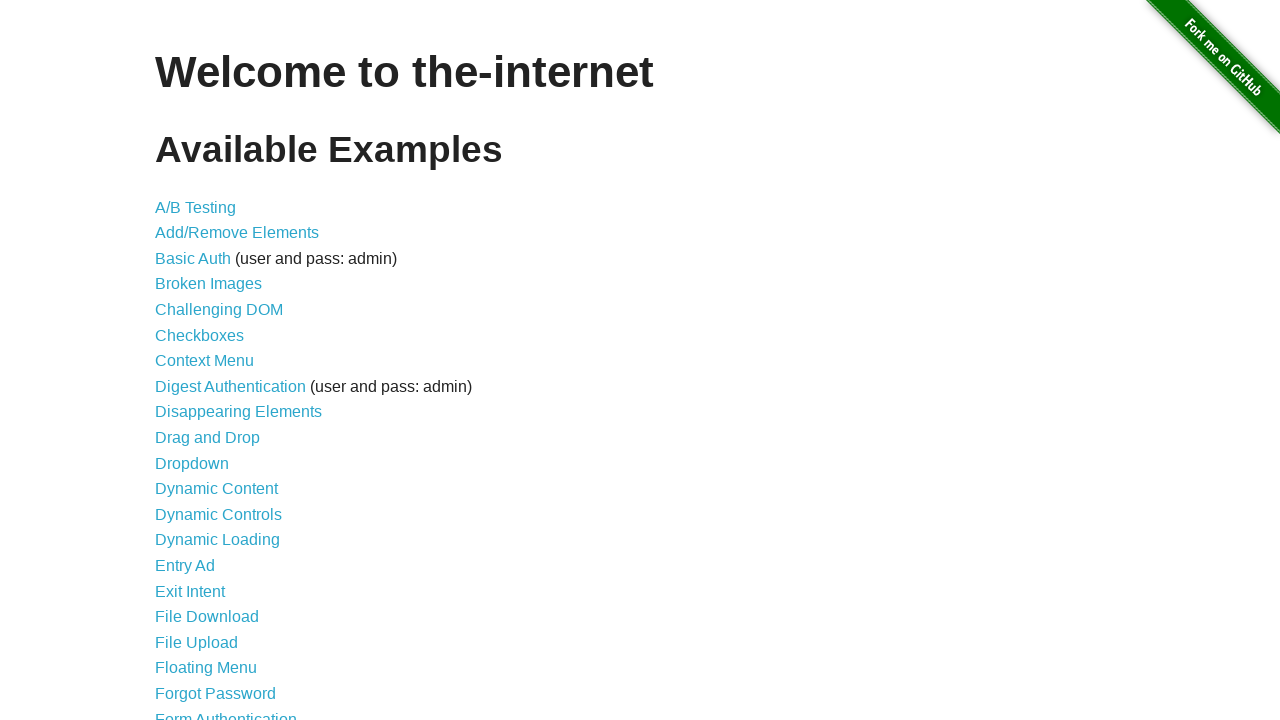

Clicked on link containing 'Testing' at (196, 207) on a:has-text('Testing')
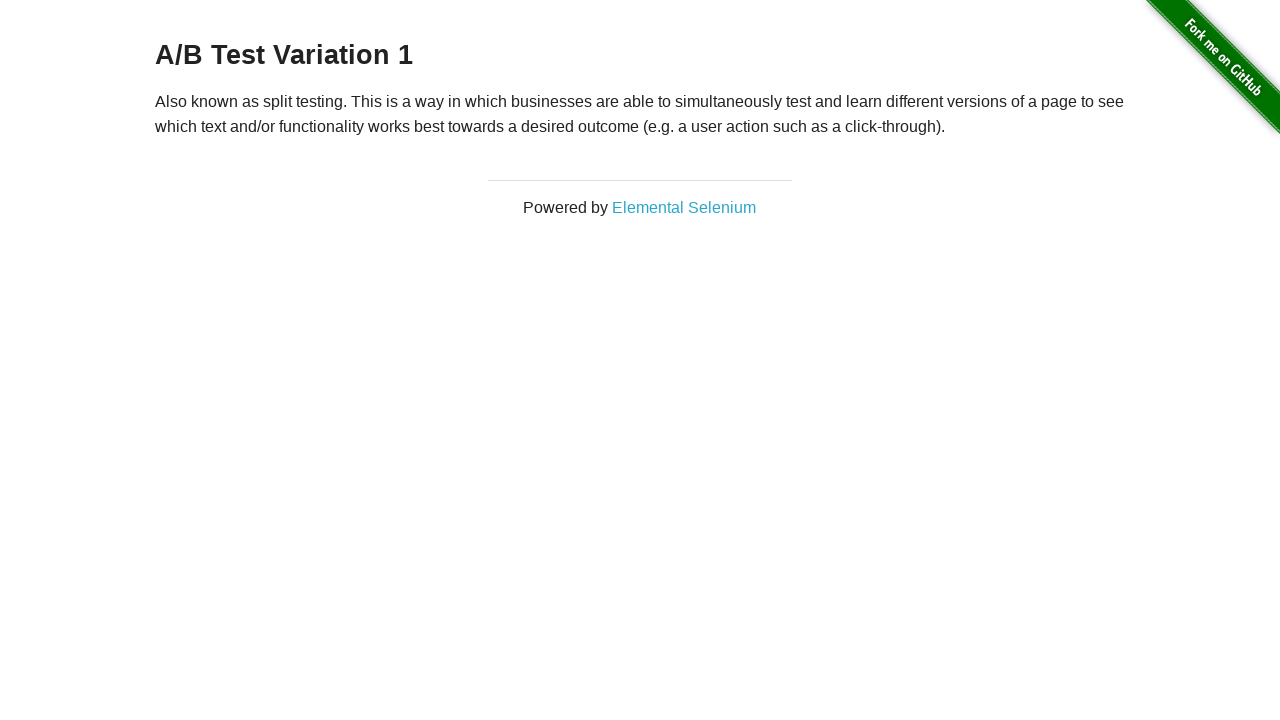

Verified header is present on page
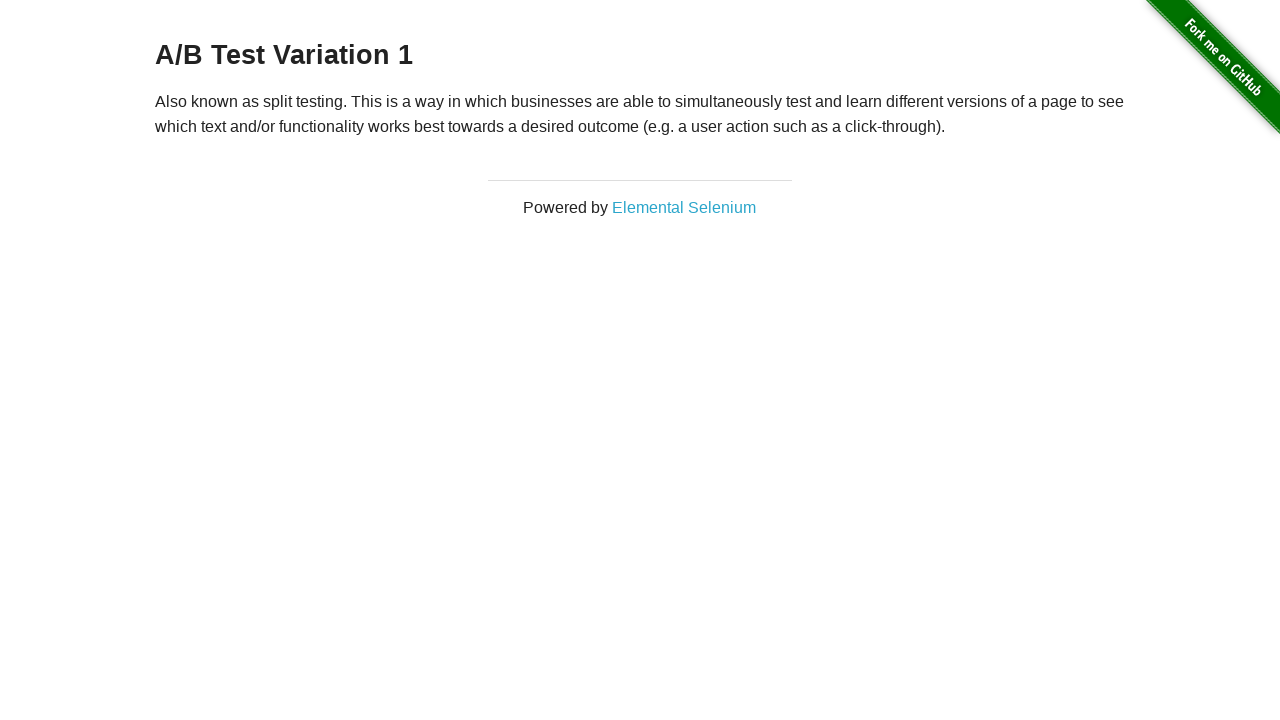

Clicked on Elemental Selenium link at (684, 207) on a:has-text('Elemental Selenium')
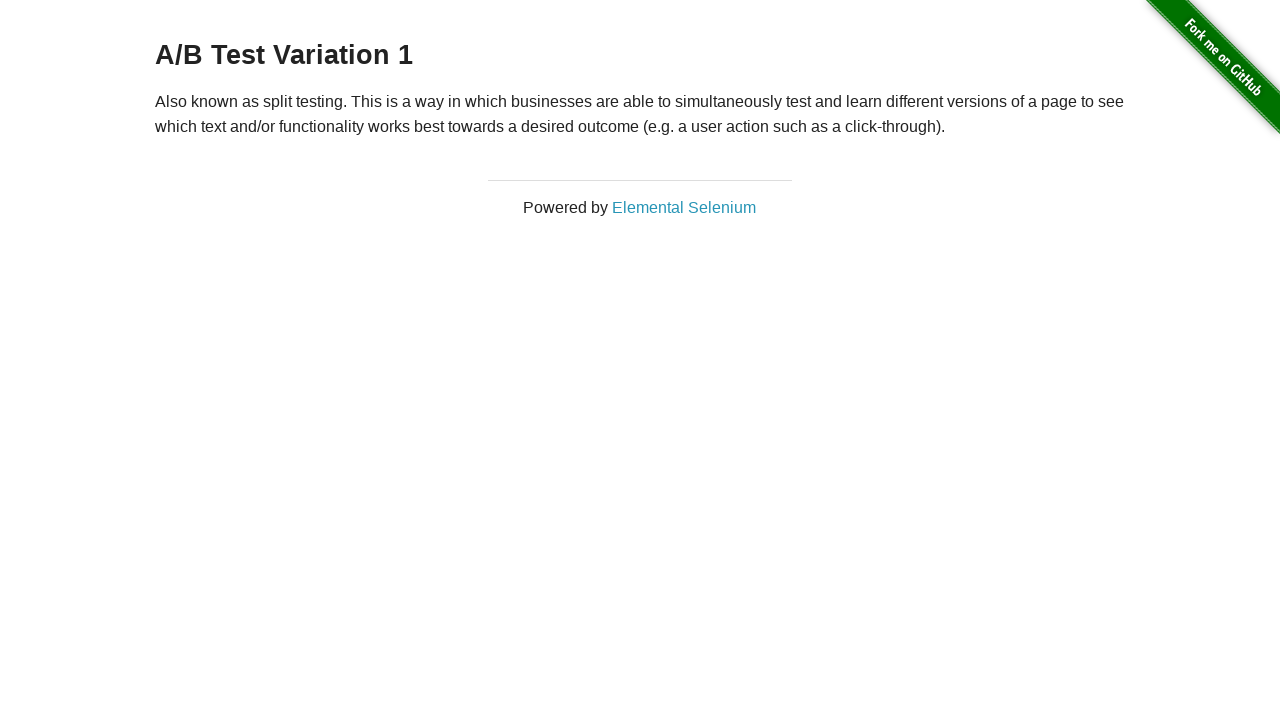

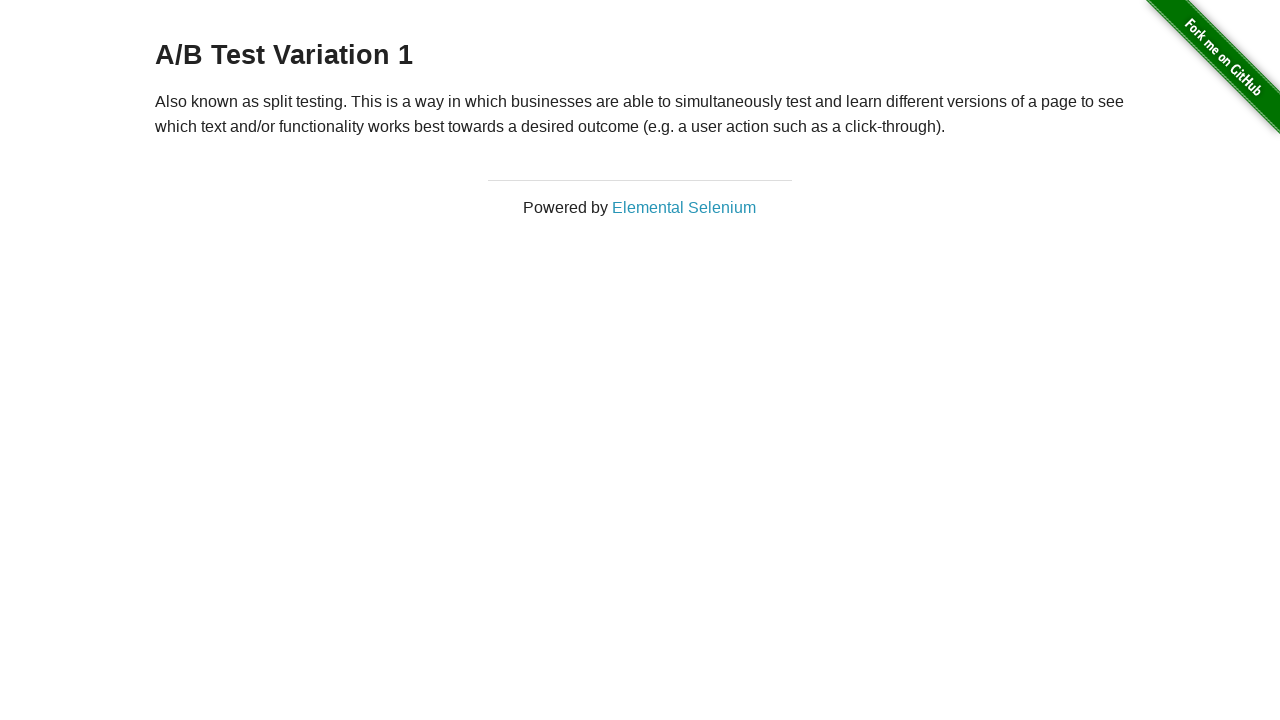